Tests dynamic element loading by clicking a button and waiting for a welcome message to appear

Starting URL: http://syntaxprojects.com/dynamic-elements-loading.php

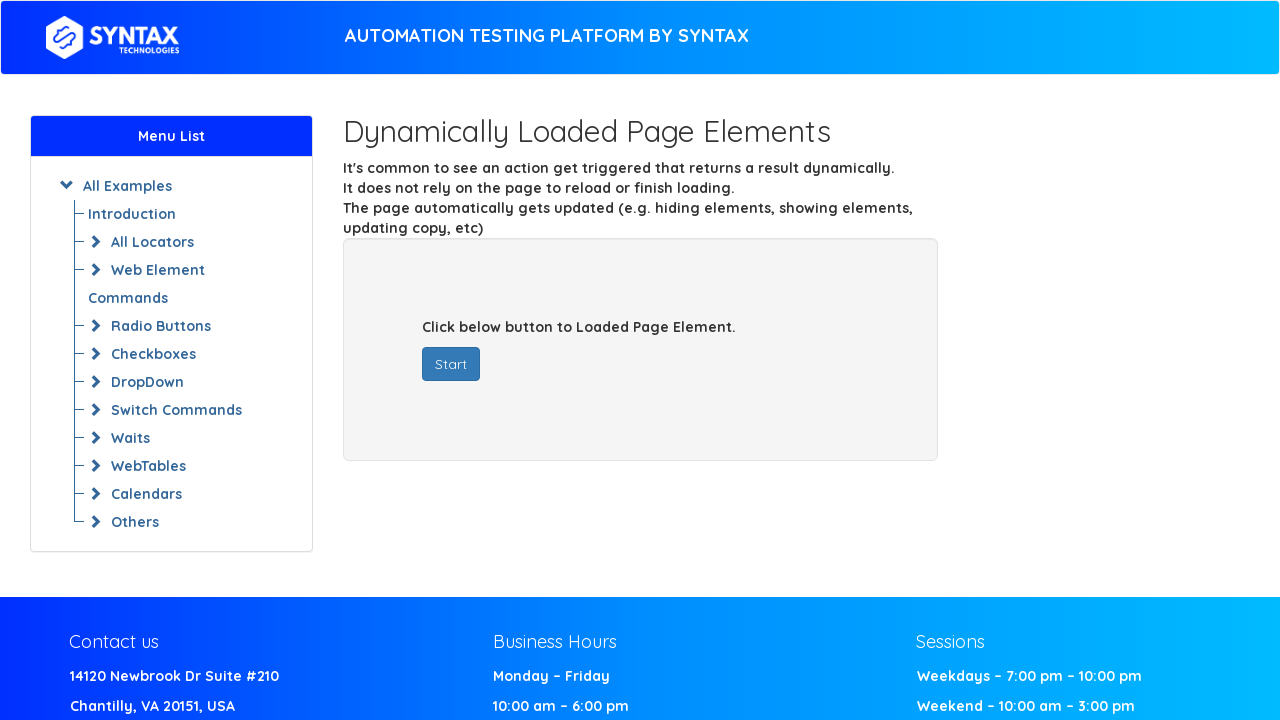

Clicked start button to trigger dynamic content loading at (451, 364) on #startButton
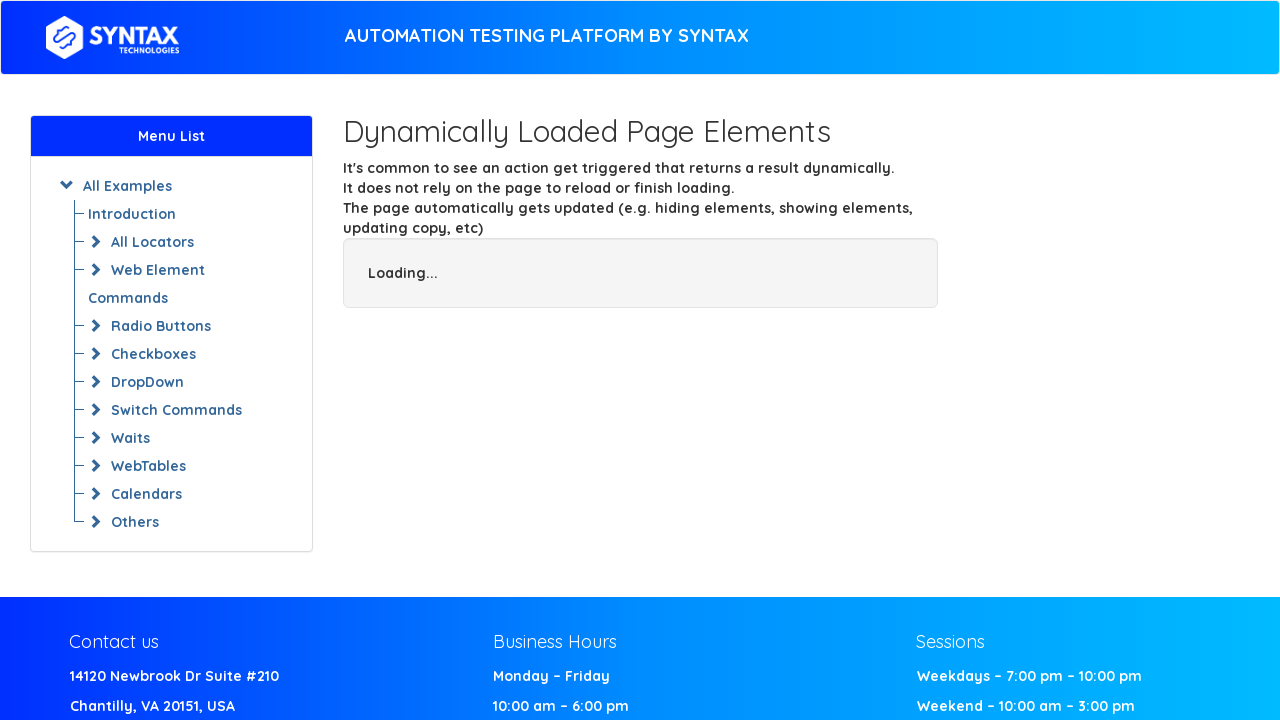

Waited for welcome message to become visible
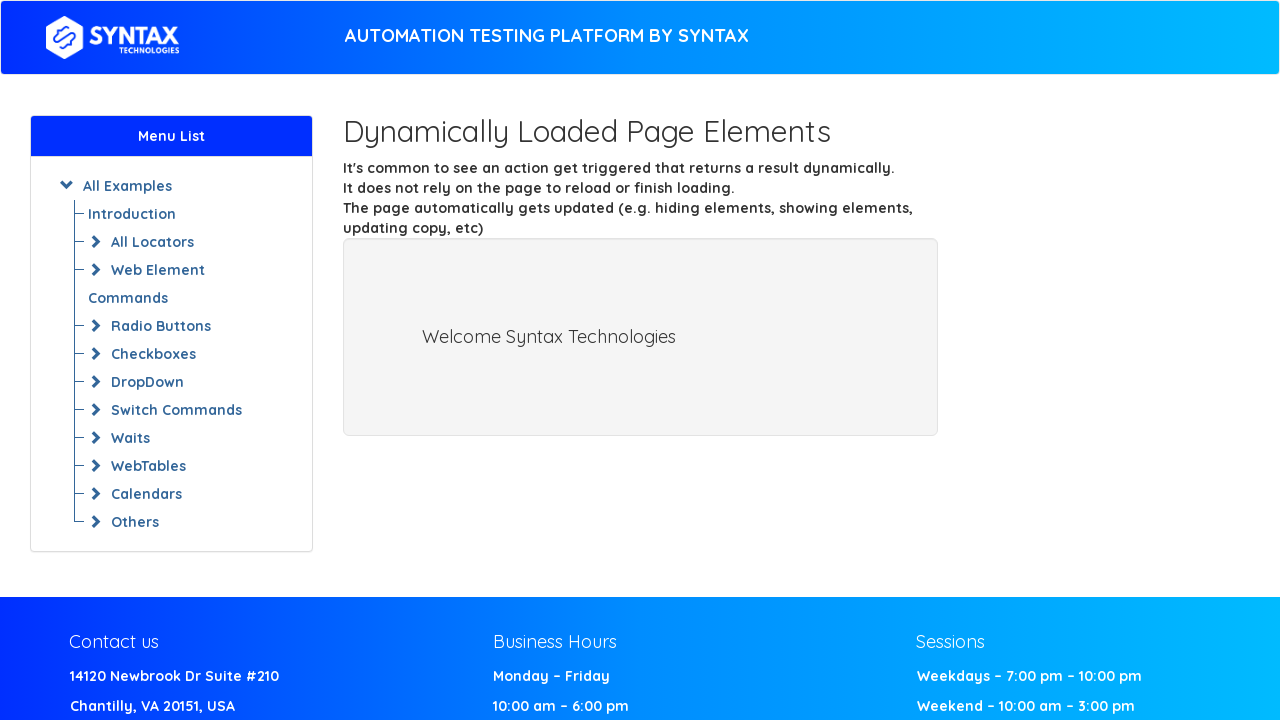

Located welcome message element
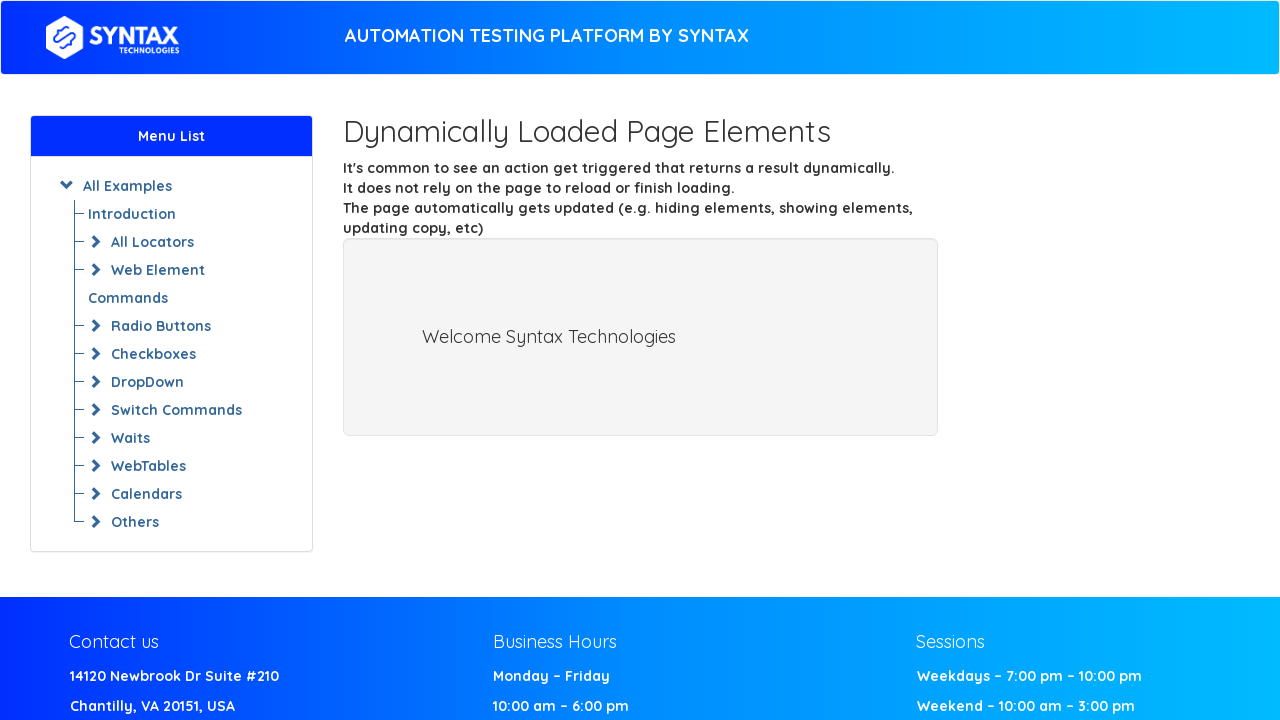

Verified welcome message visibility
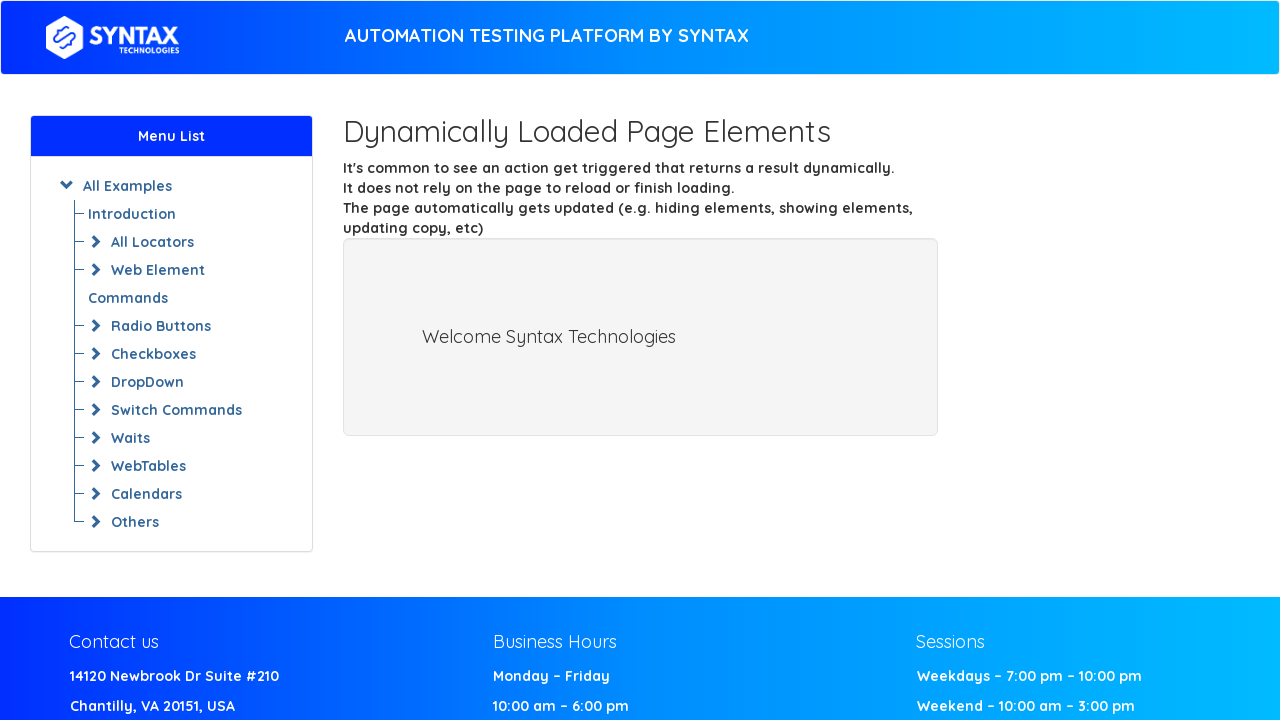

Confirmed welcome message is visible: True
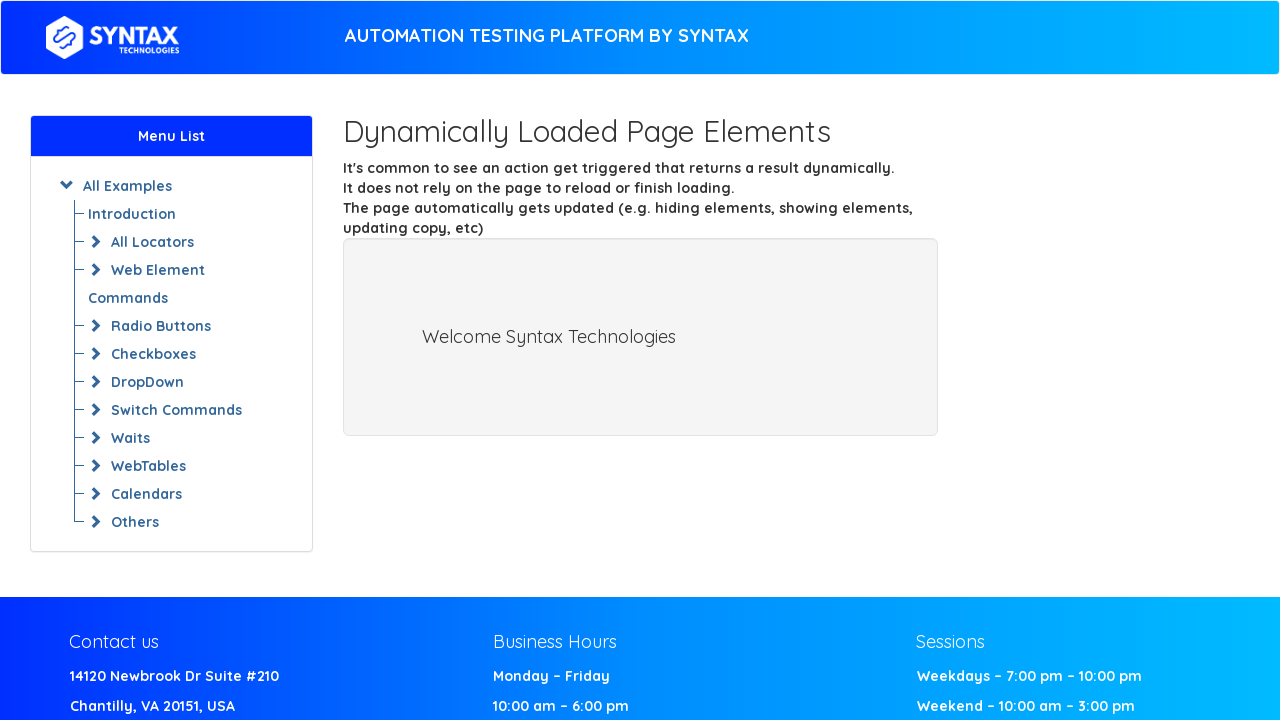

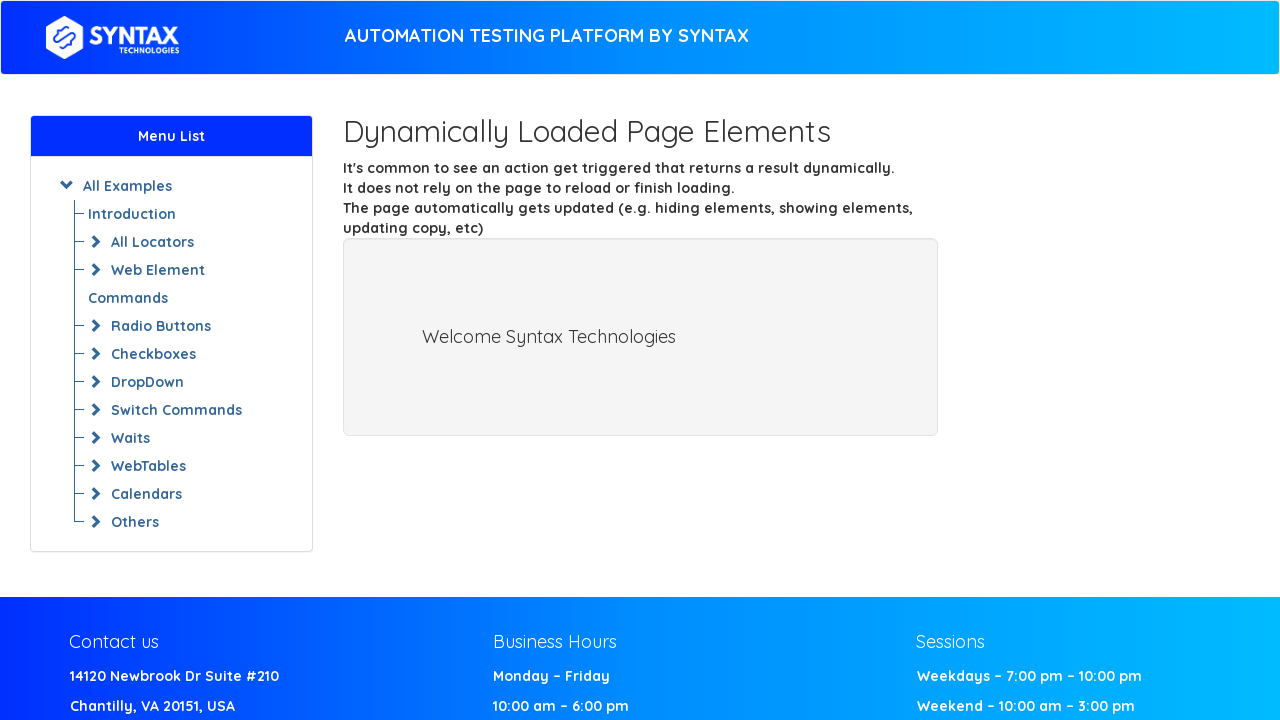